Tests explicit wait functionality by clicking a timer button and waiting for a WebDriver text element to become visible

Starting URL: http://seleniumpractise.blogspot.in/2016/08/how-to-use-explicit-wait-in-selenium.html

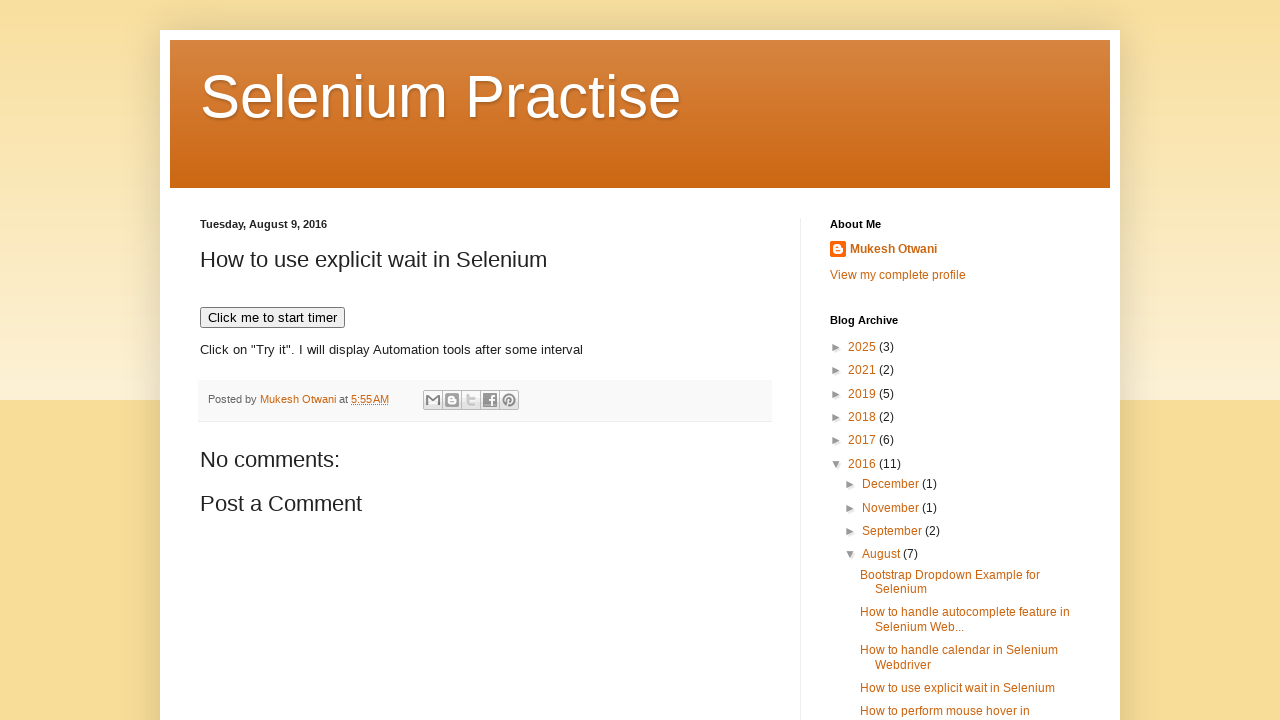

Clicked timer button to start the countdown at (272, 318) on xpath=//button[text()='Click me to start timer']
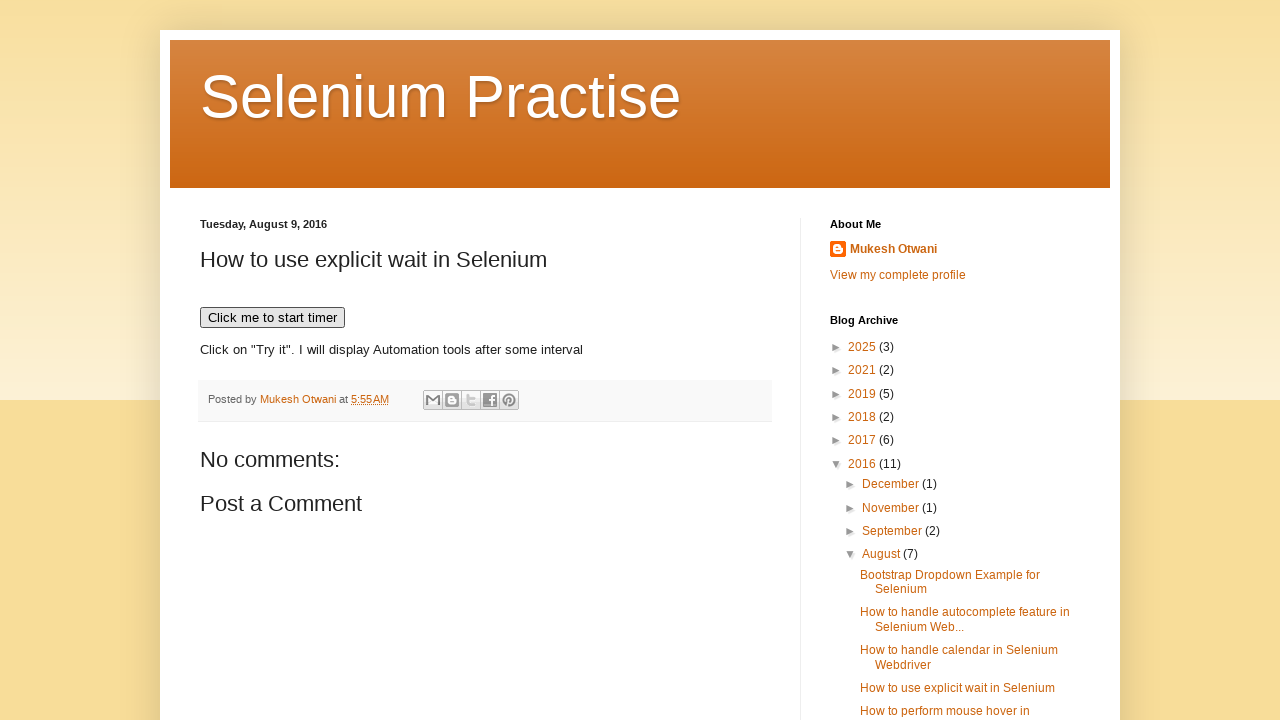

WebDriver text element became visible after explicit wait
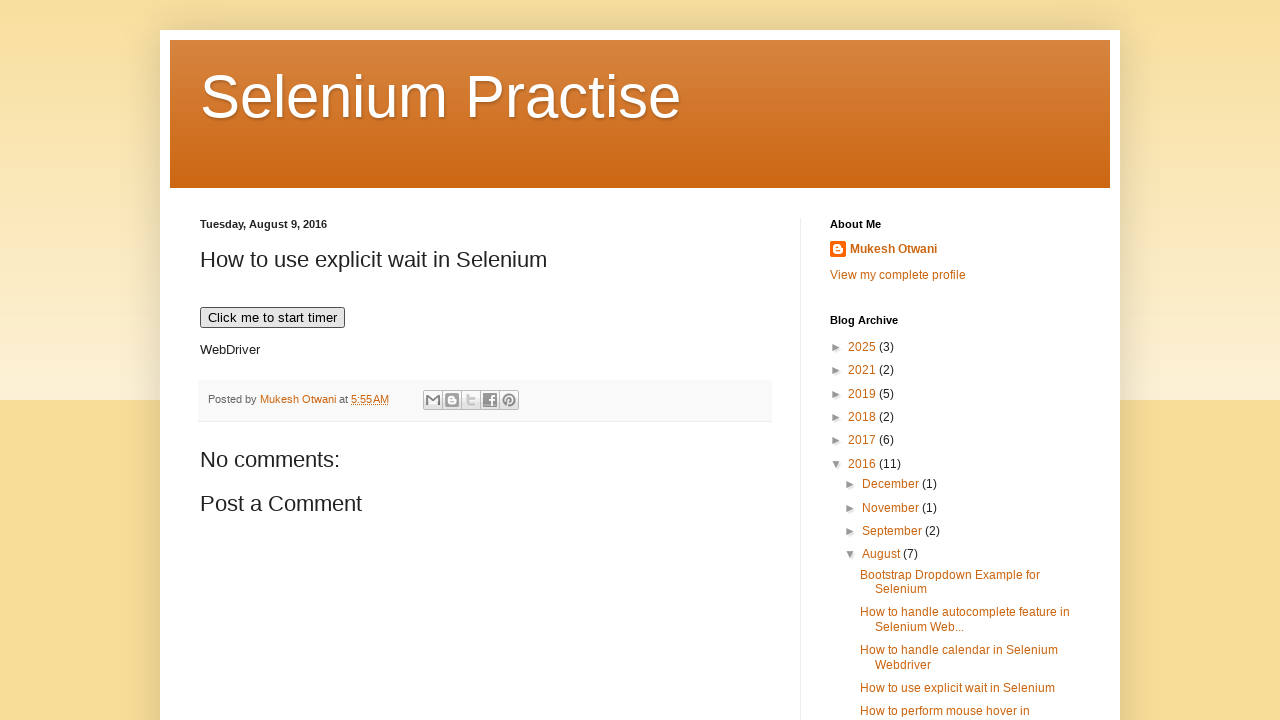

Verified WebDriver element is visible on the page
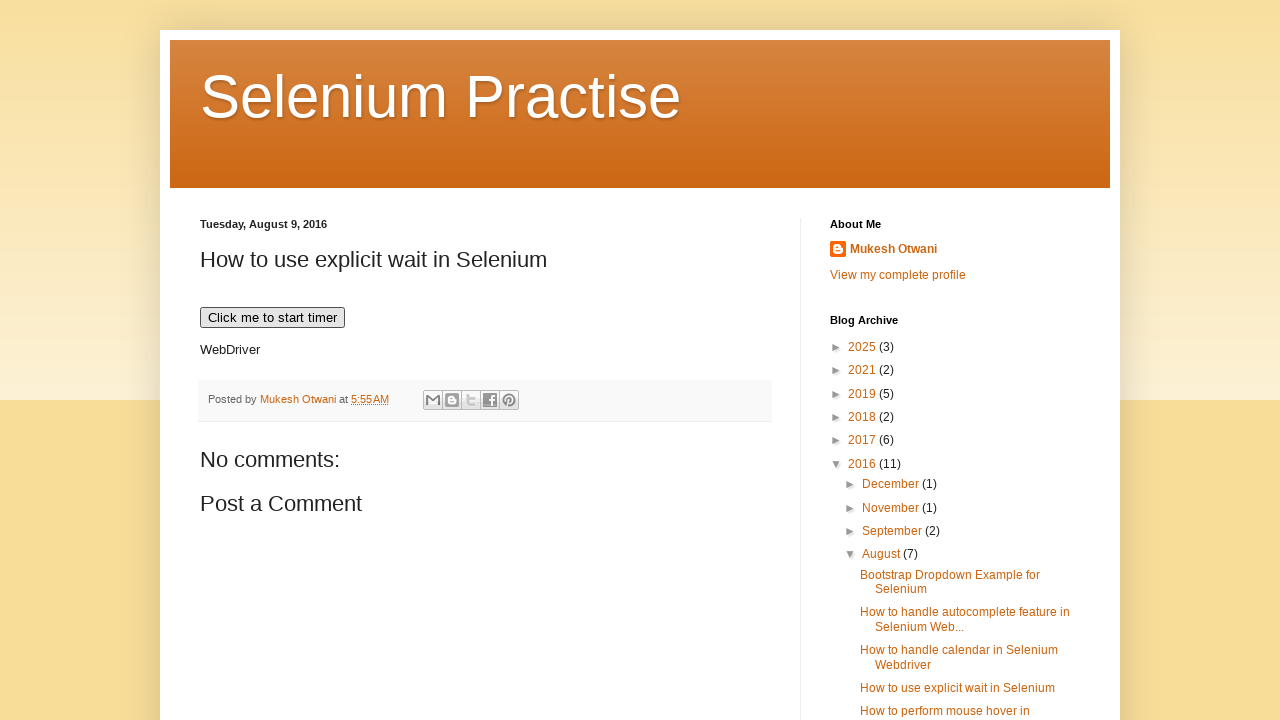

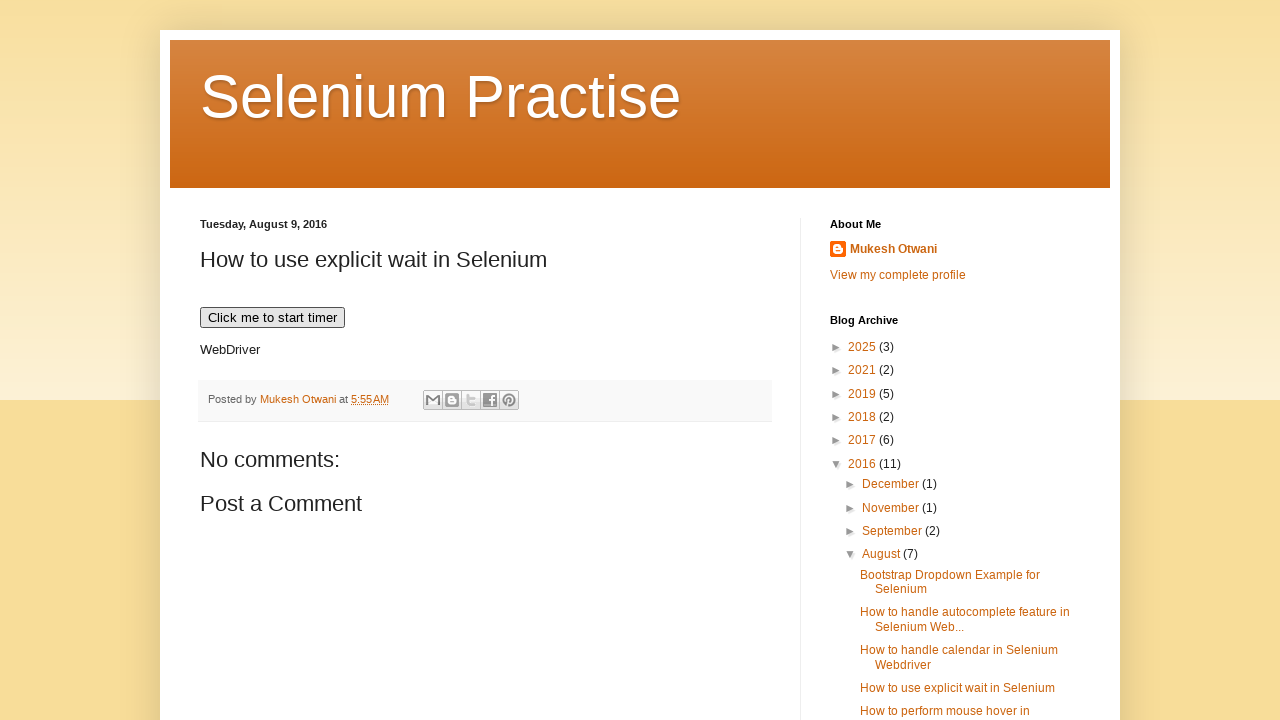